Tests keyboard and mouse input functionality by clicking on a name field, entering text, and clicking a button

Starting URL: https://formy-project.herokuapp.com/keypress

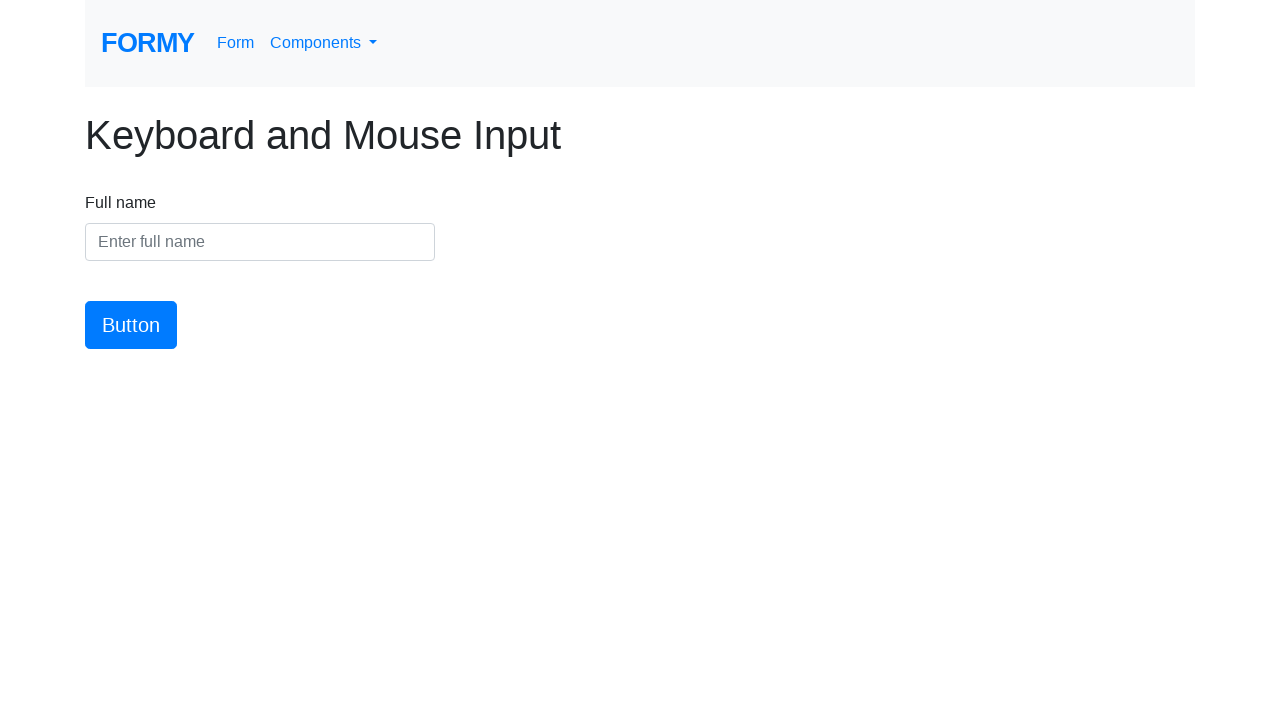

Clicked on the name field at (260, 242) on #name
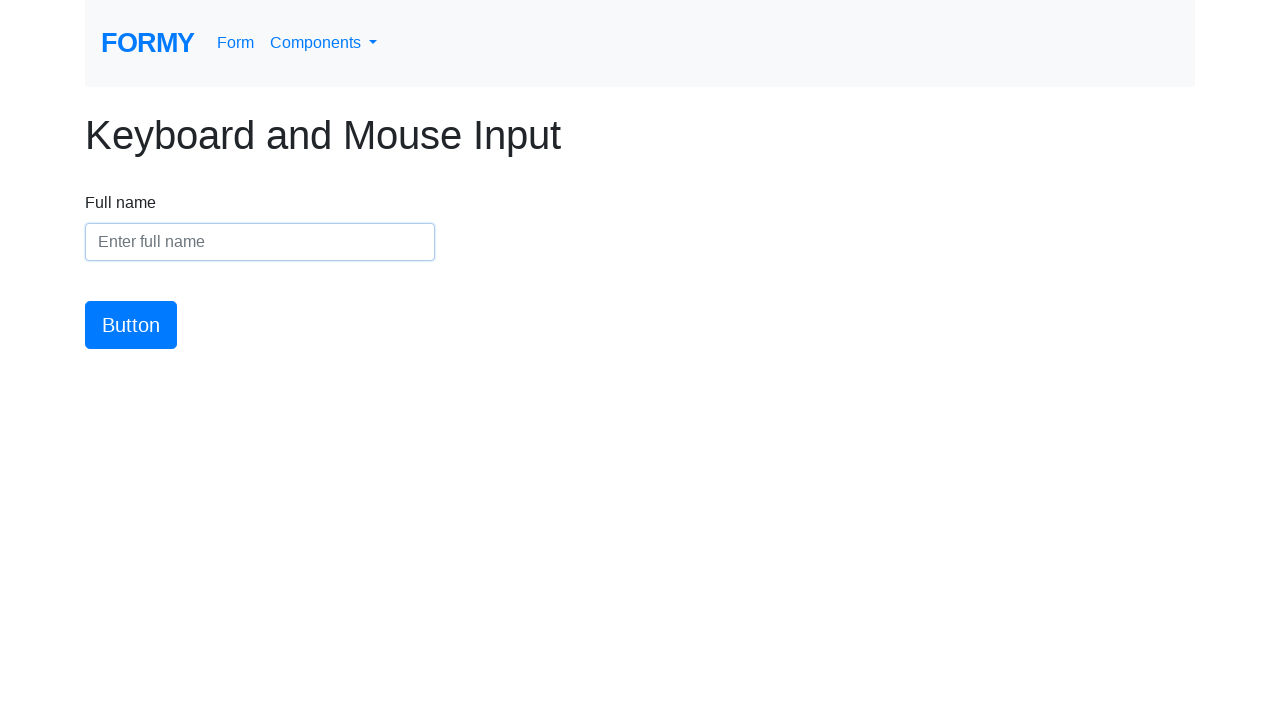

Entered 'Matias Miguez' into the name field on #name
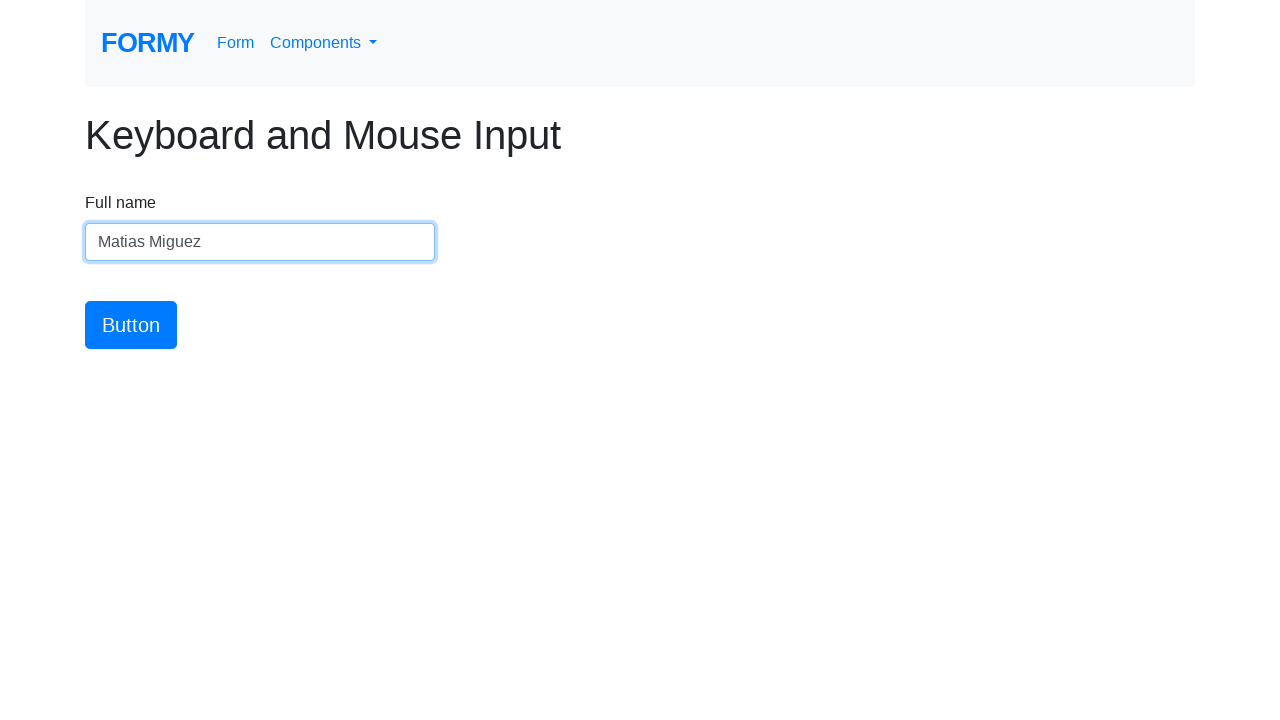

Clicked the submit button at (131, 325) on #button
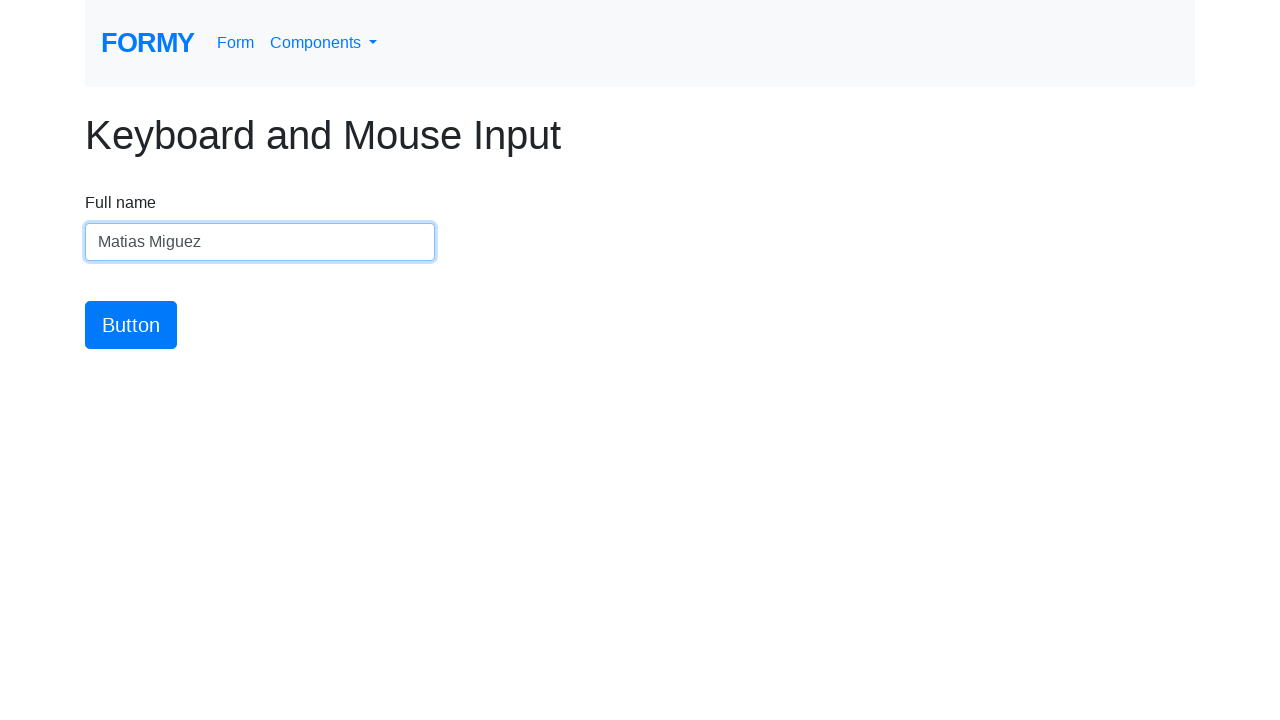

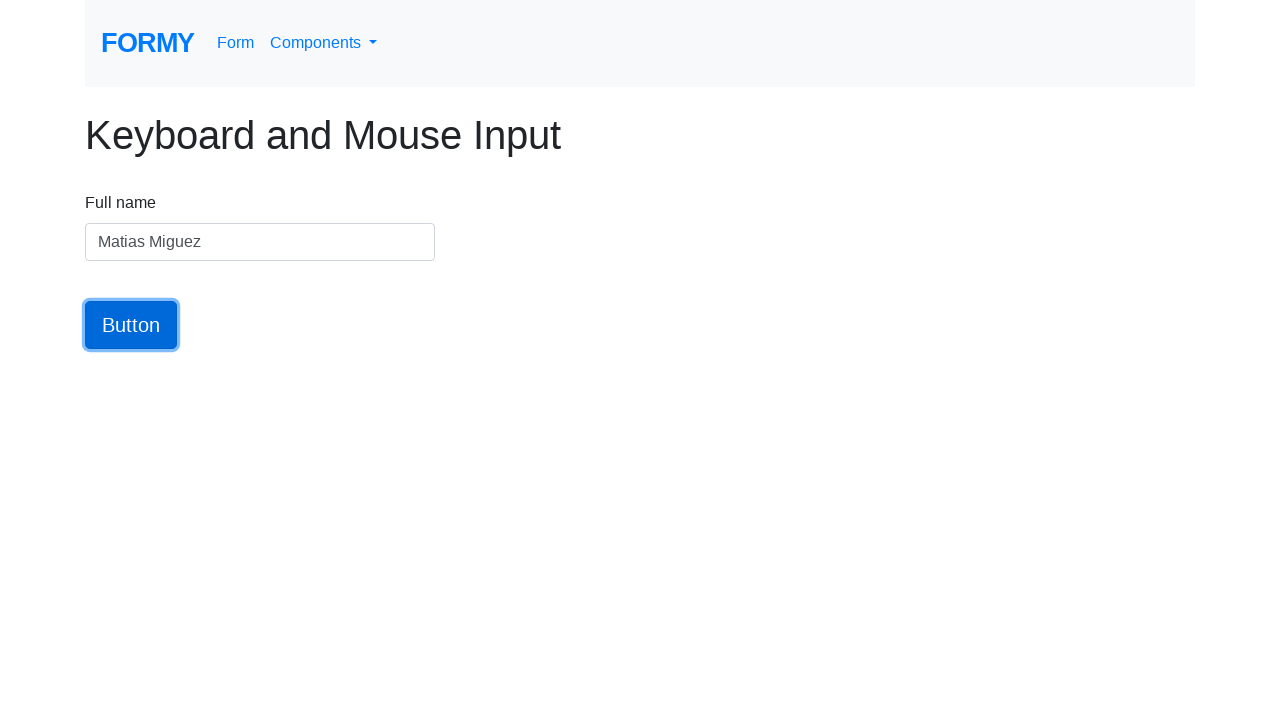